Navigates to an Excel template page, scrolls down to the download section, and clicks the download button for a Gantt chart template

Starting URL: https://www.vertex42.com/ExcelTemplates/excel-gantt-chart.html

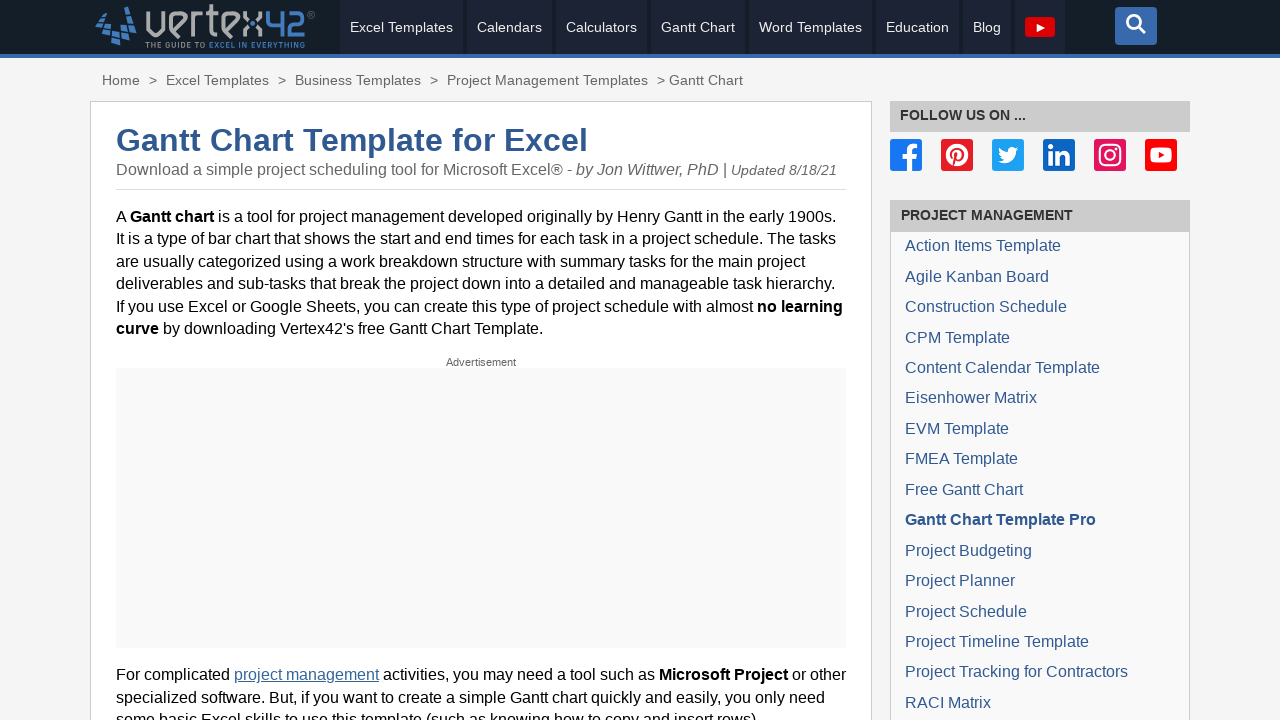

Navigated to Excel Gantt chart template page
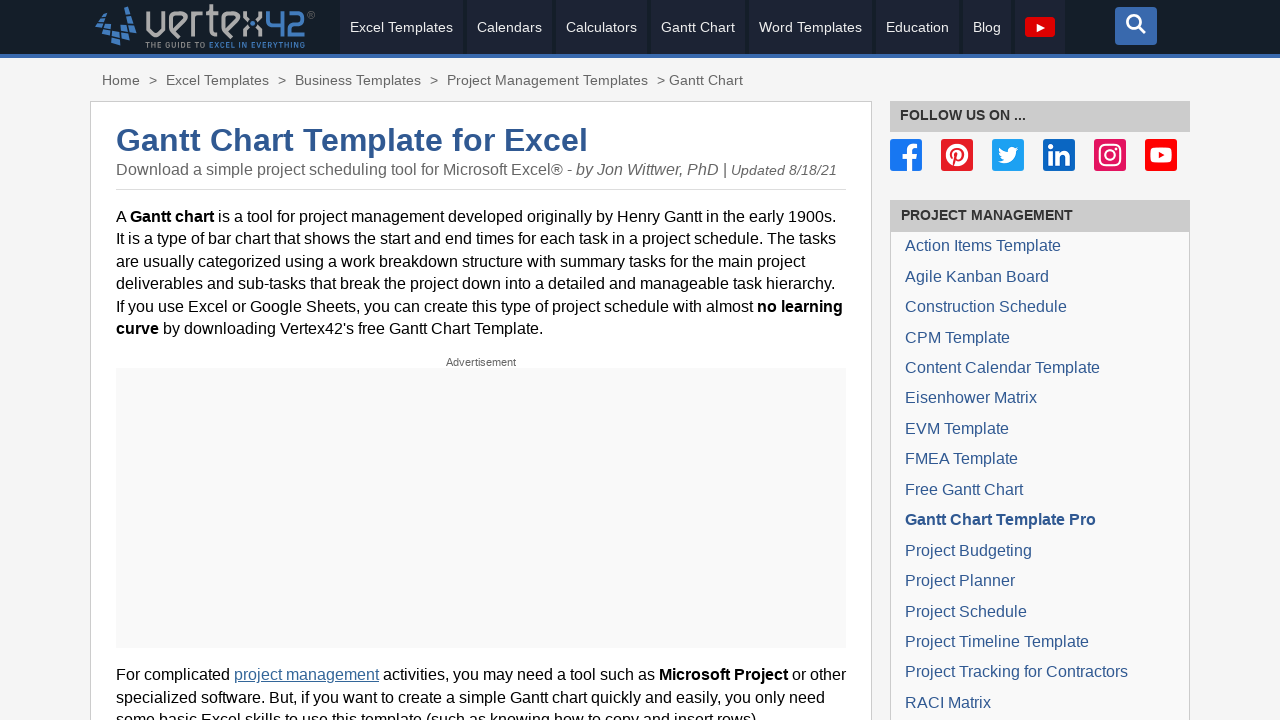

Scrolled down 12000 pixels to download section
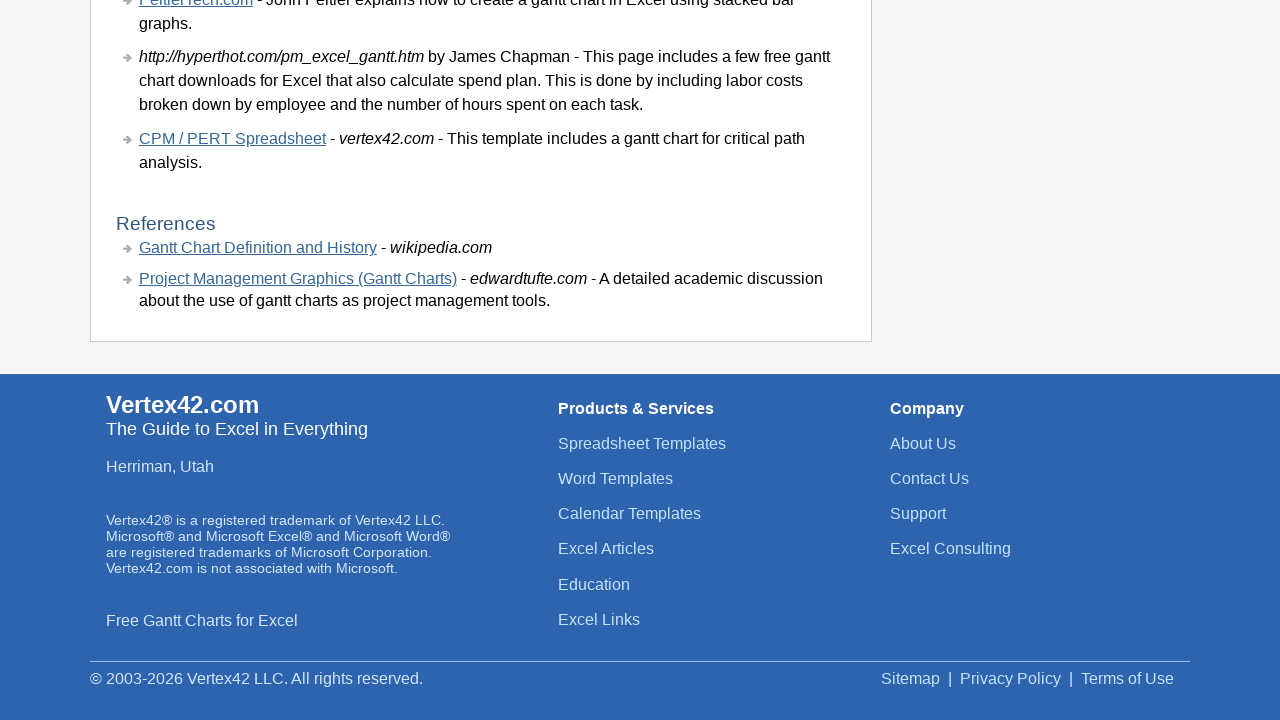

Clicked download button for Gantt chart template at (733, 360) on a.btnDL[href='/Links/go2.php?urlid=file-GanttChart365']
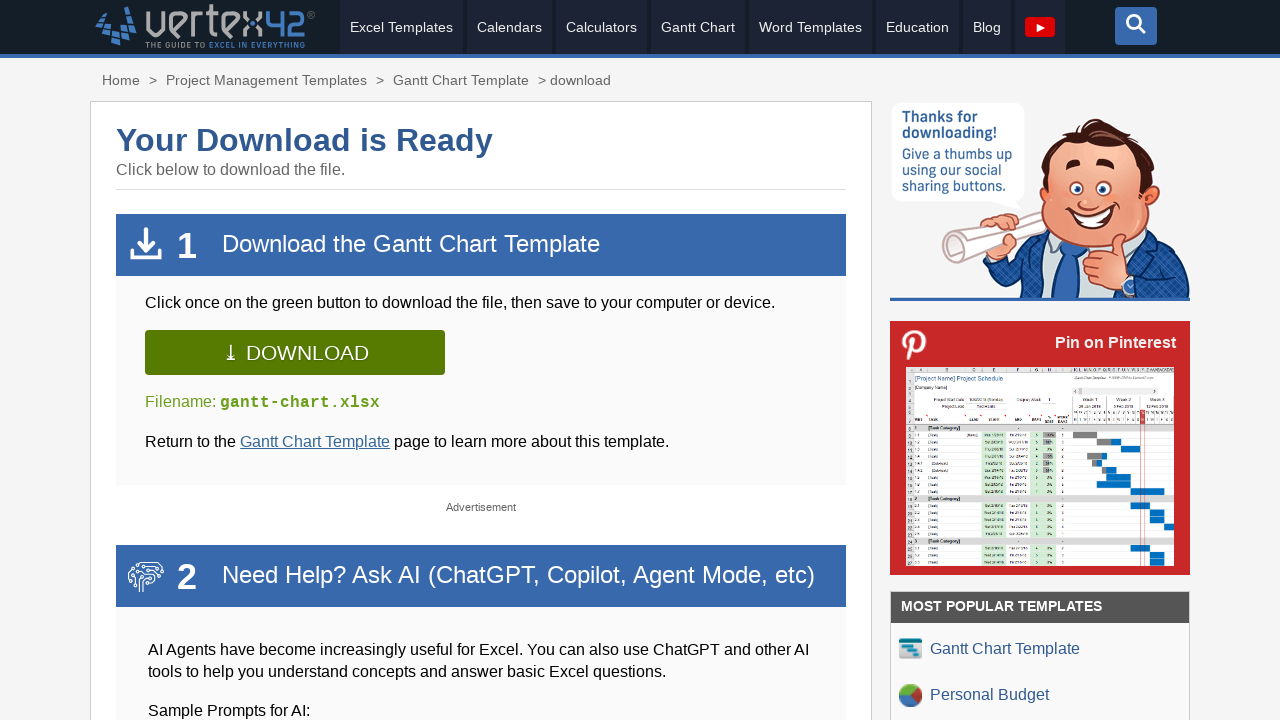

Waited 2 seconds for popup or redirect
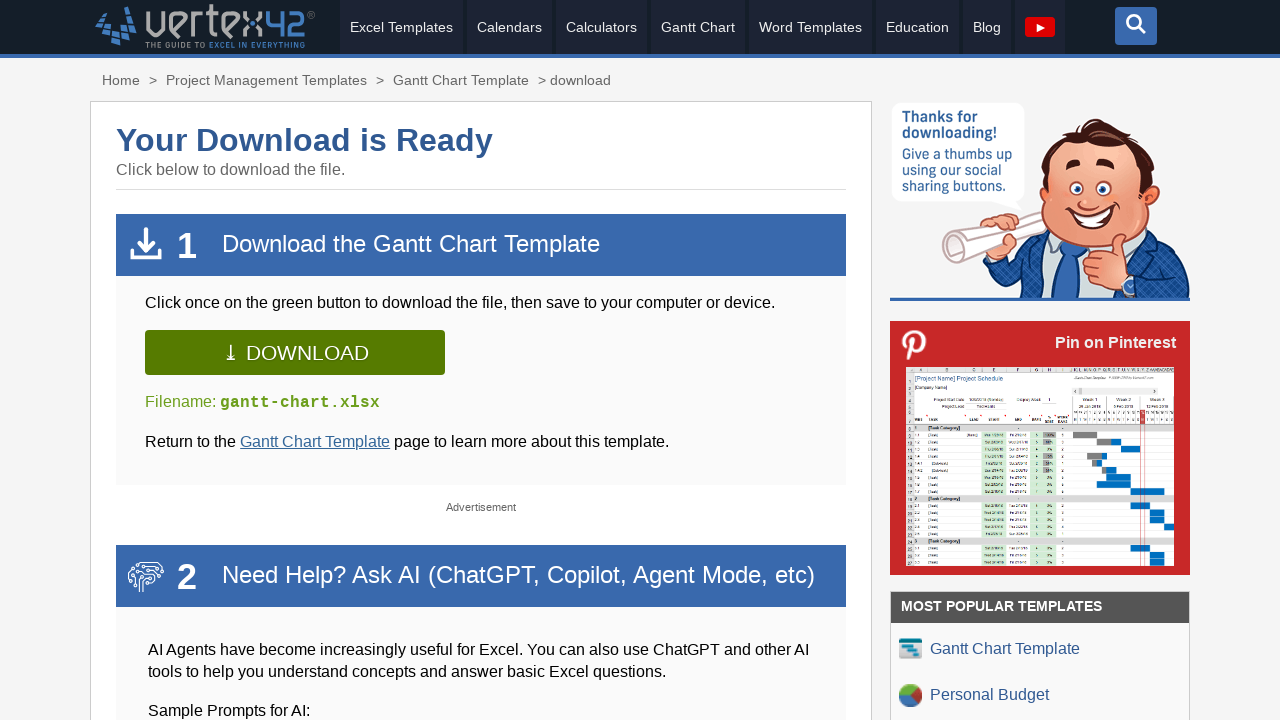

No dismiss button found, continuing on //*[@id='dismiss-button']/div/svg
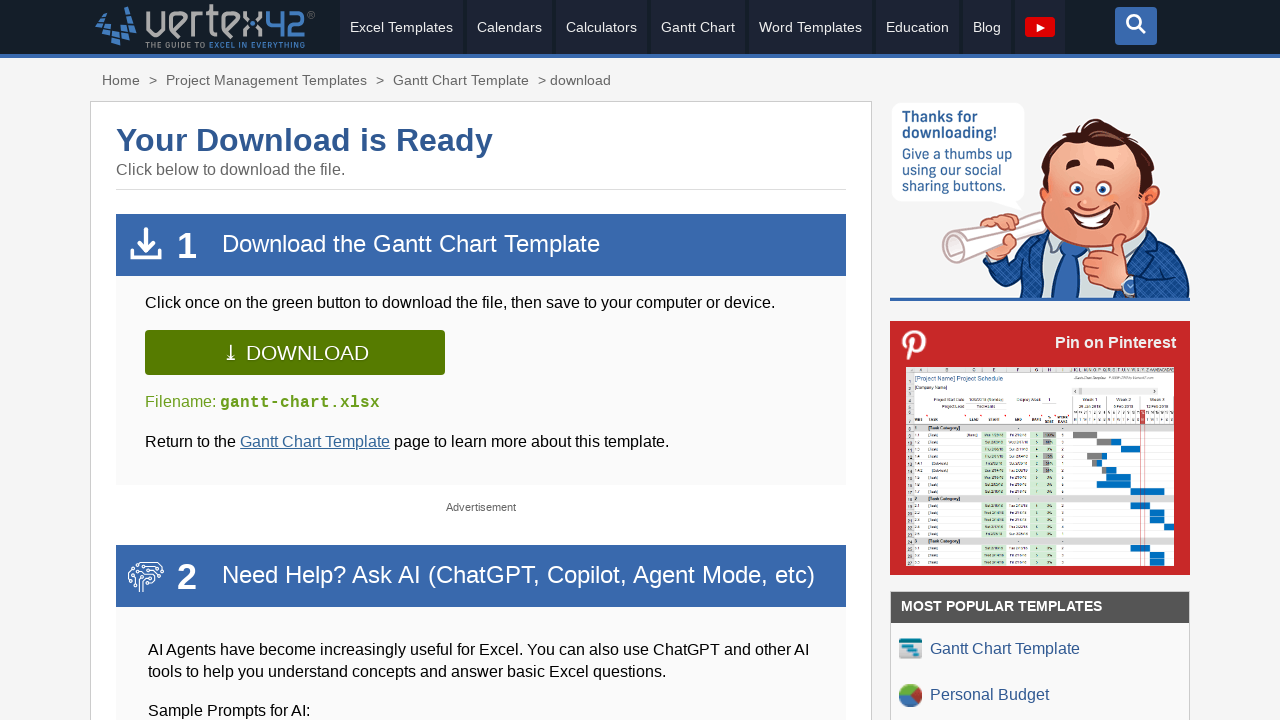

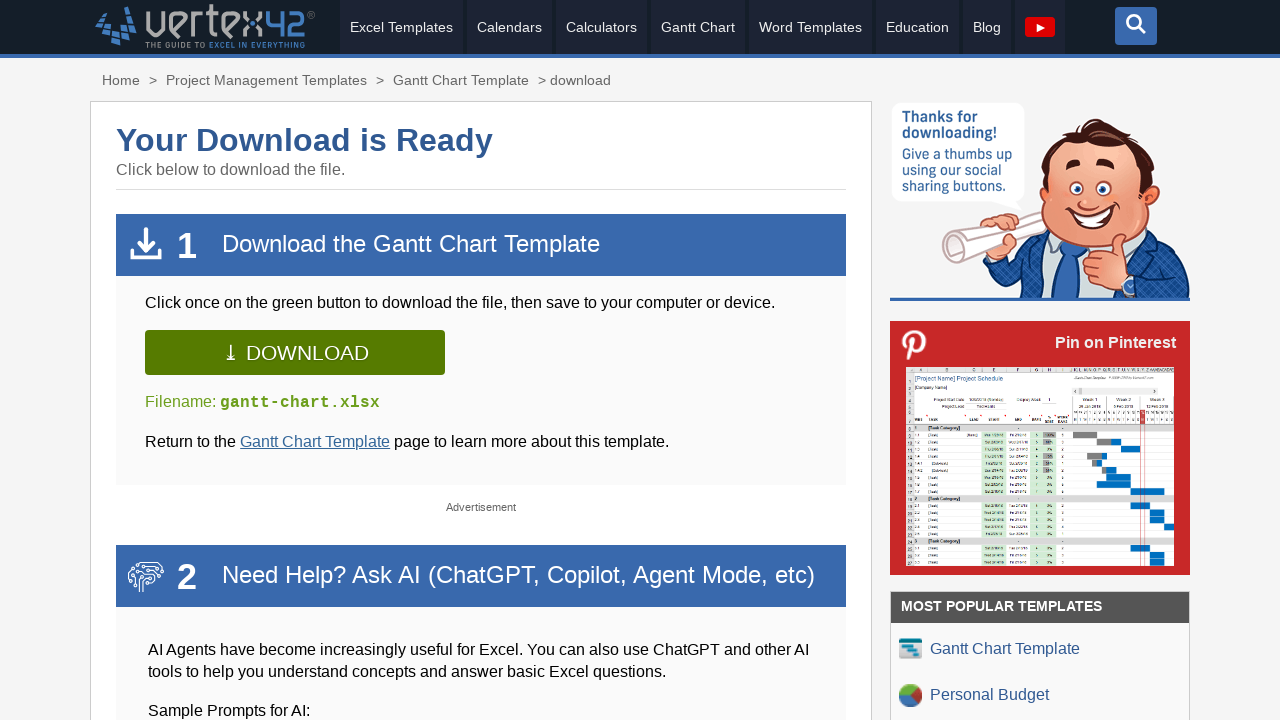